Tests interacting with elements inside Shadow DOM by generating and copying a GUID

Starting URL: http://www.uitestingplayground.com/shadowdom

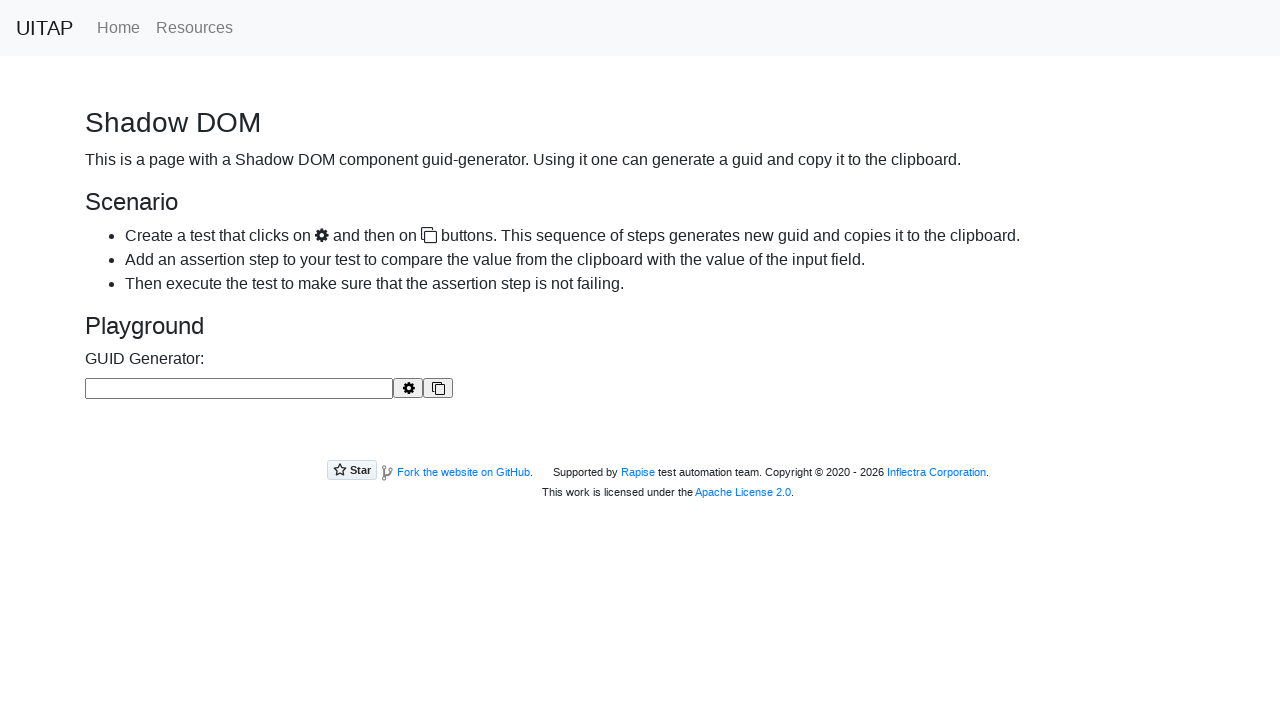

Clicked generate button inside Shadow DOM to create a new GUID
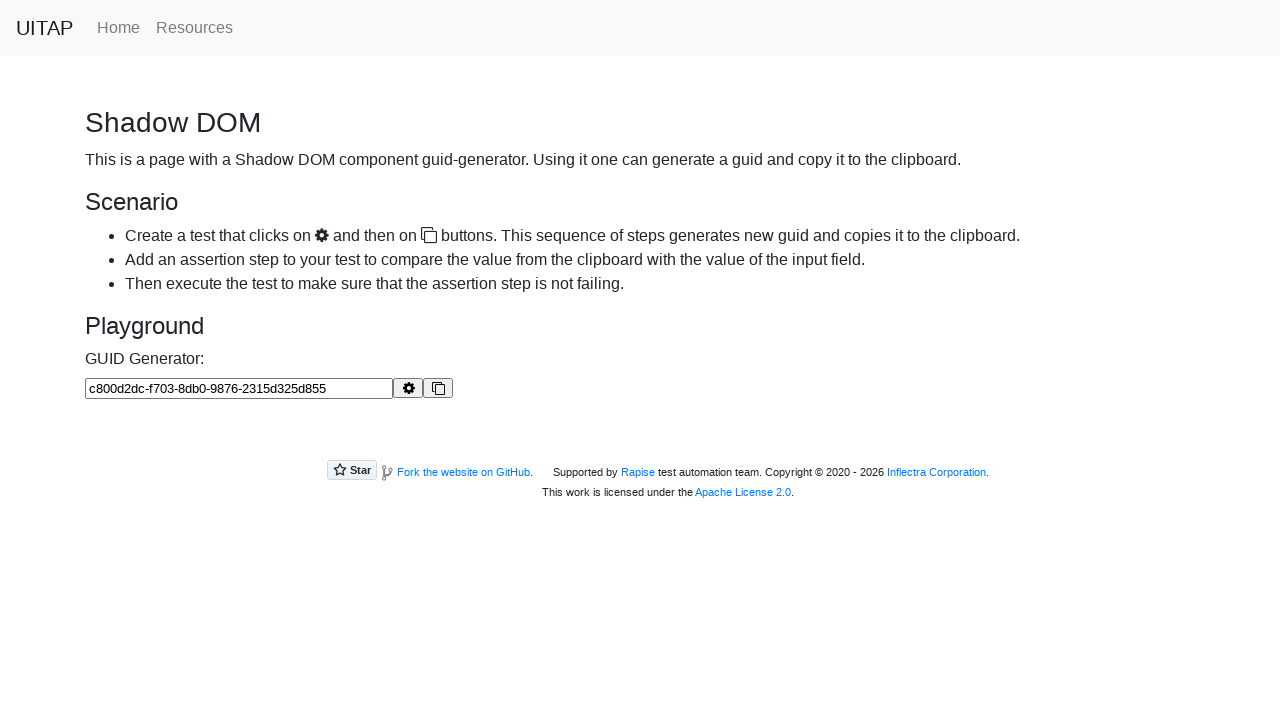

Clicked copy button inside Shadow DOM to copy the generated GUID
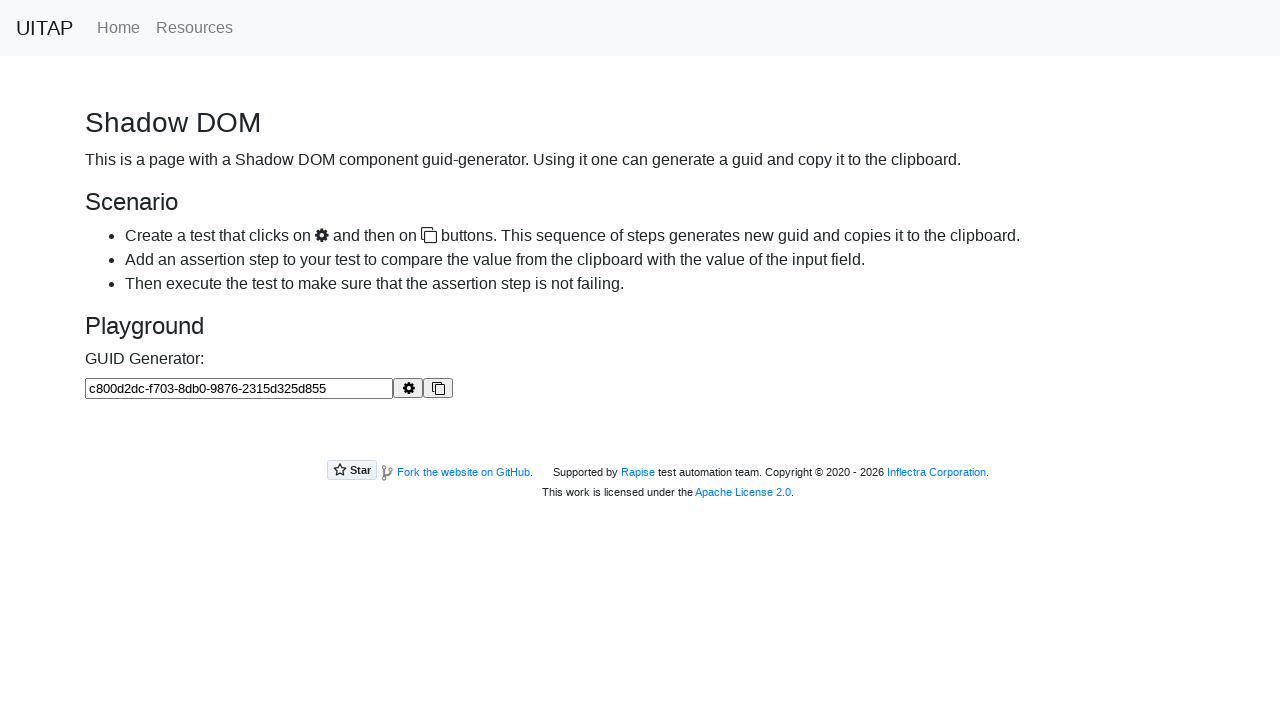

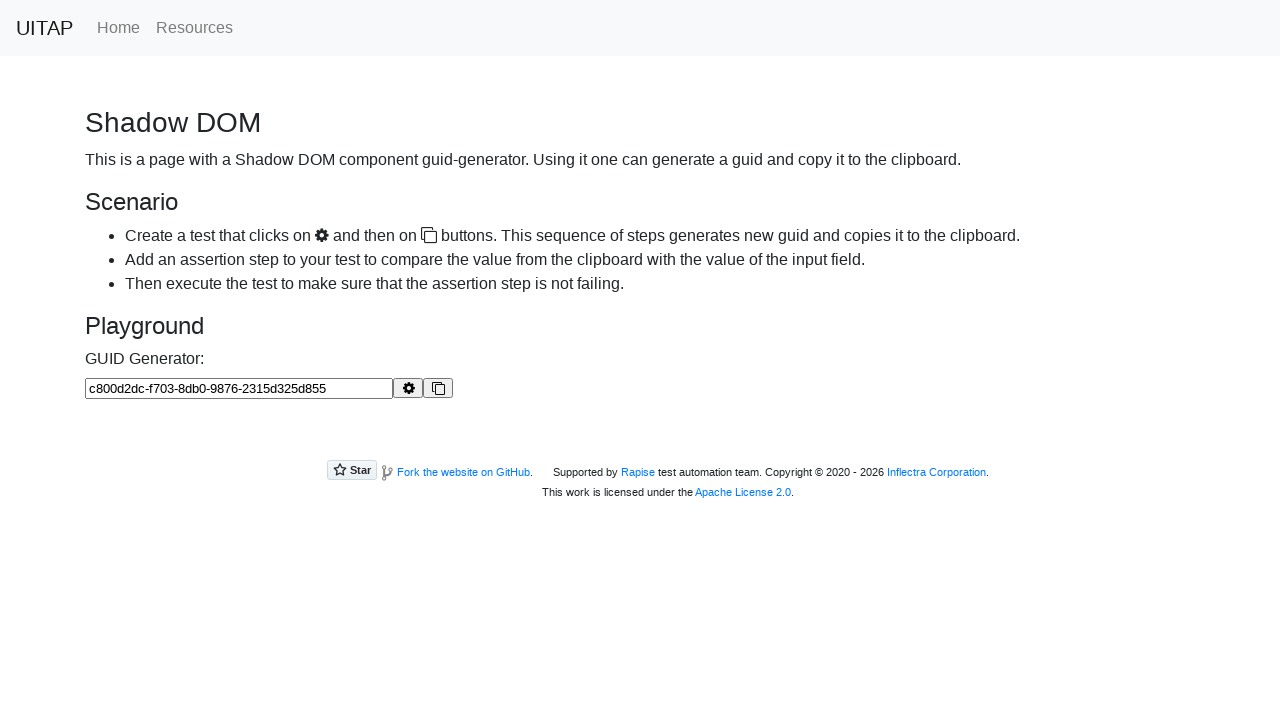